Tests a form that requires reading a hidden attribute value, calculating a mathematical formula (log of absolute value of 12*sin(x)), filling in the answer, checking a checkbox, selecting a radio button, and submitting the form.

Starting URL: http://suninjuly.github.io/get_attribute.html

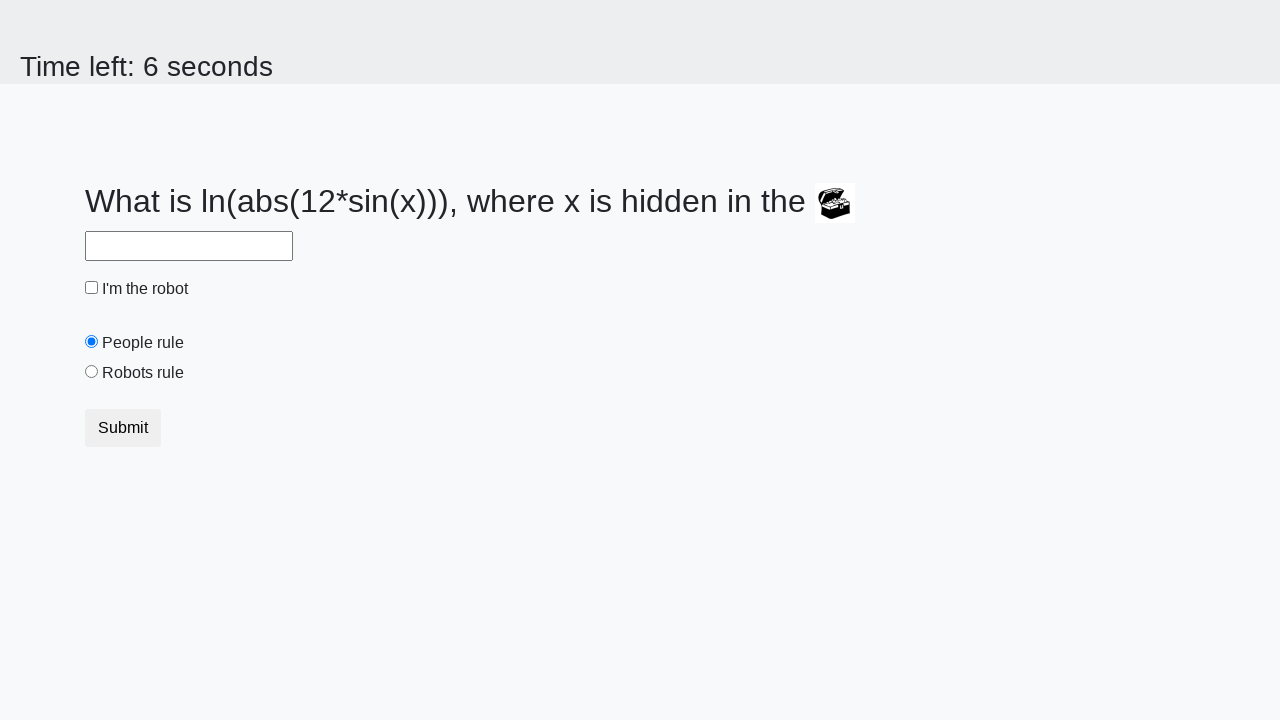

Located the treasure element with hidden valuex attribute
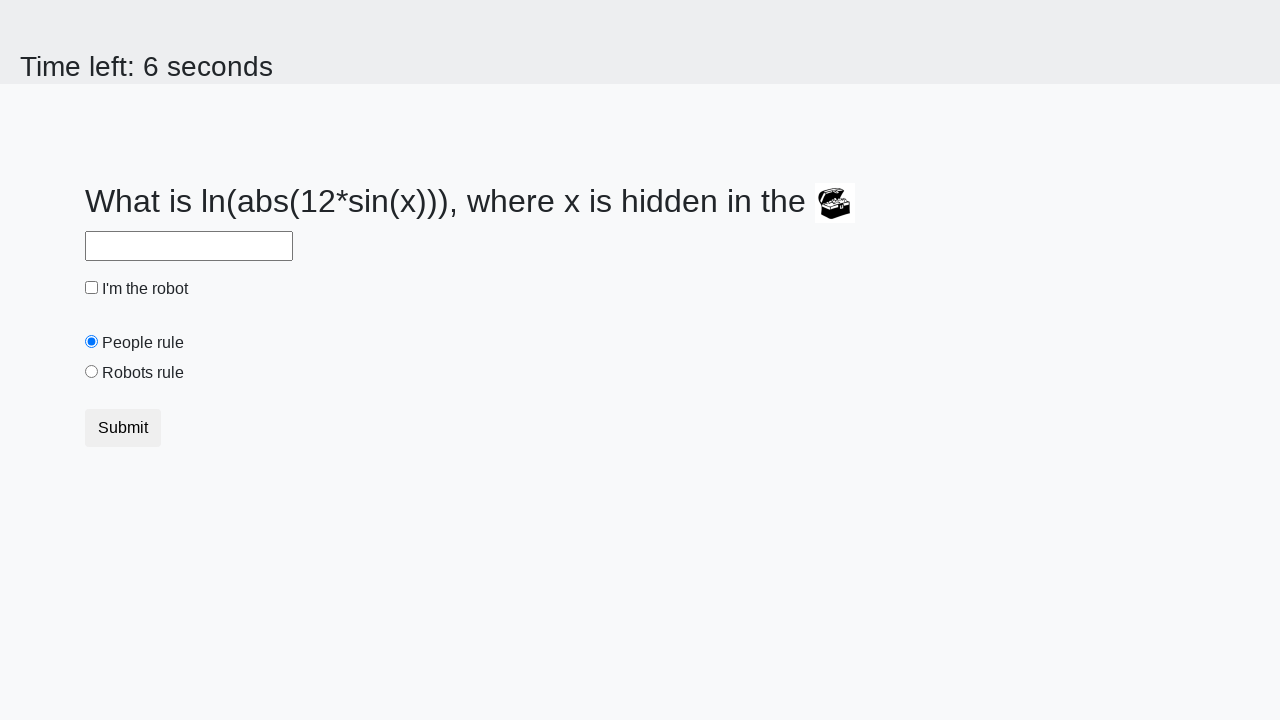

Retrieved hidden attribute valuex: 606
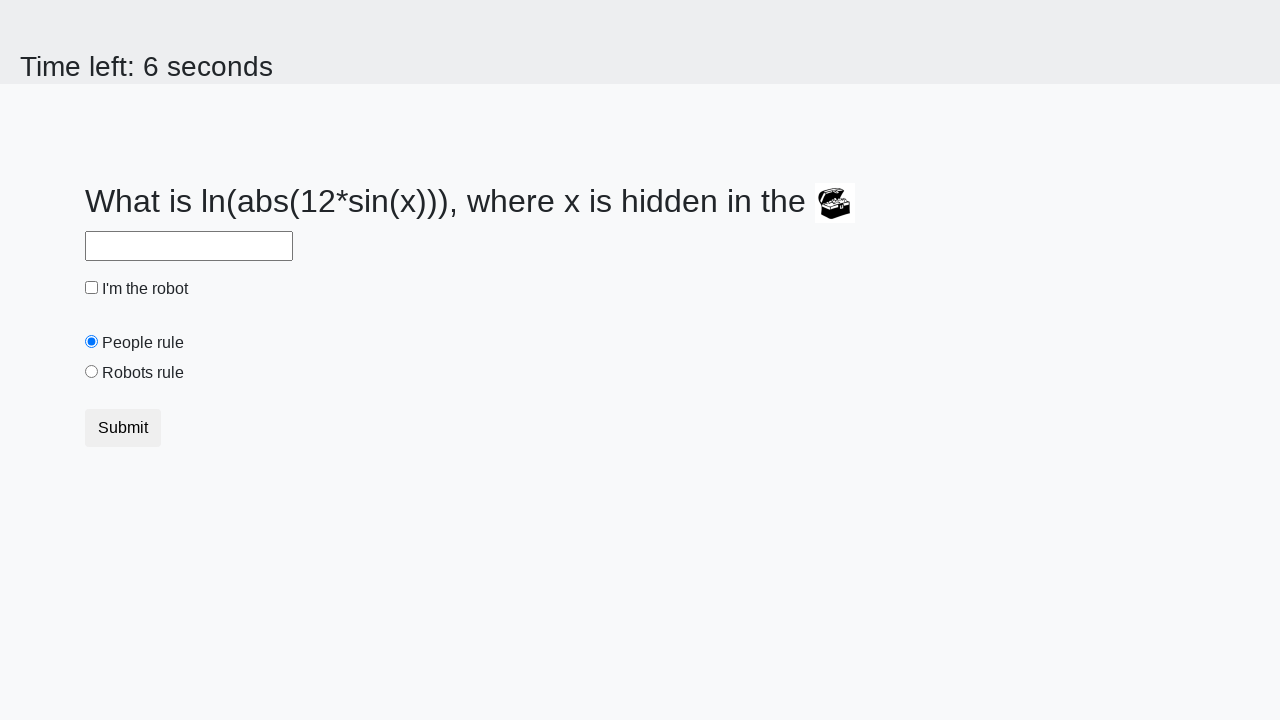

Calculated answer using log(abs(12*sin(606))) = 1.3503520575507648
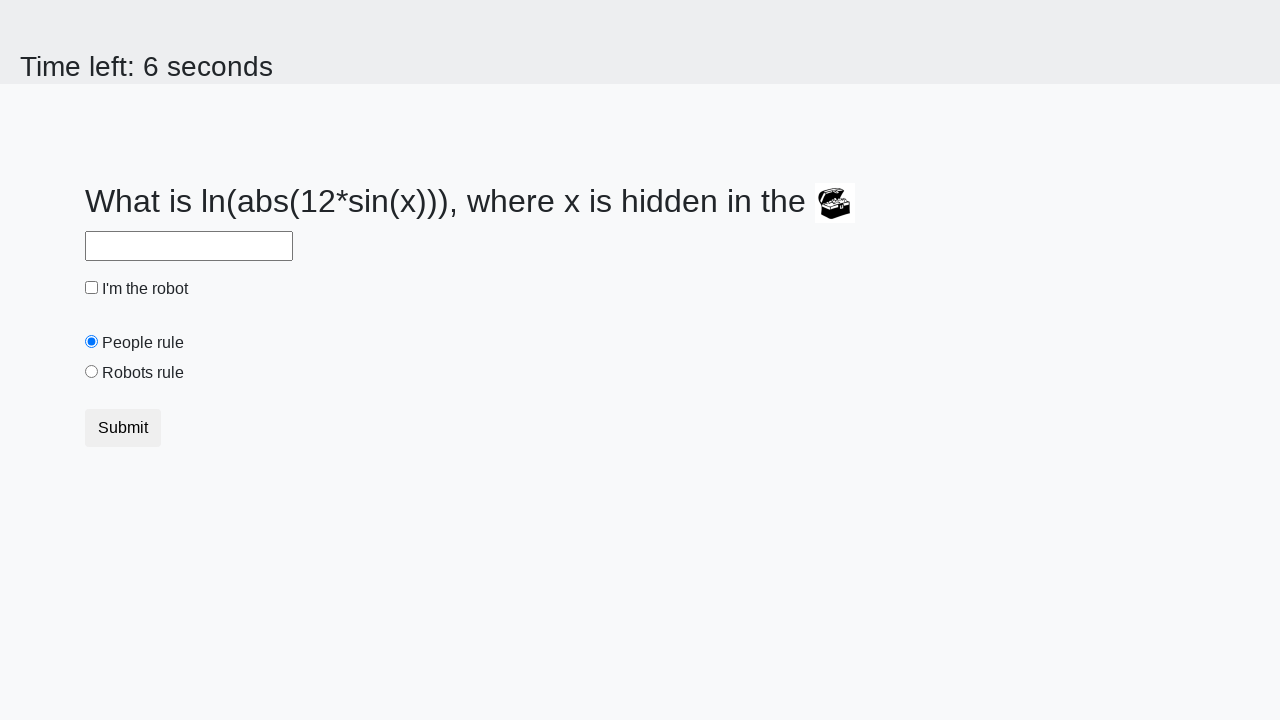

Filled answer field with calculated value: 1.3503520575507648 on #answer
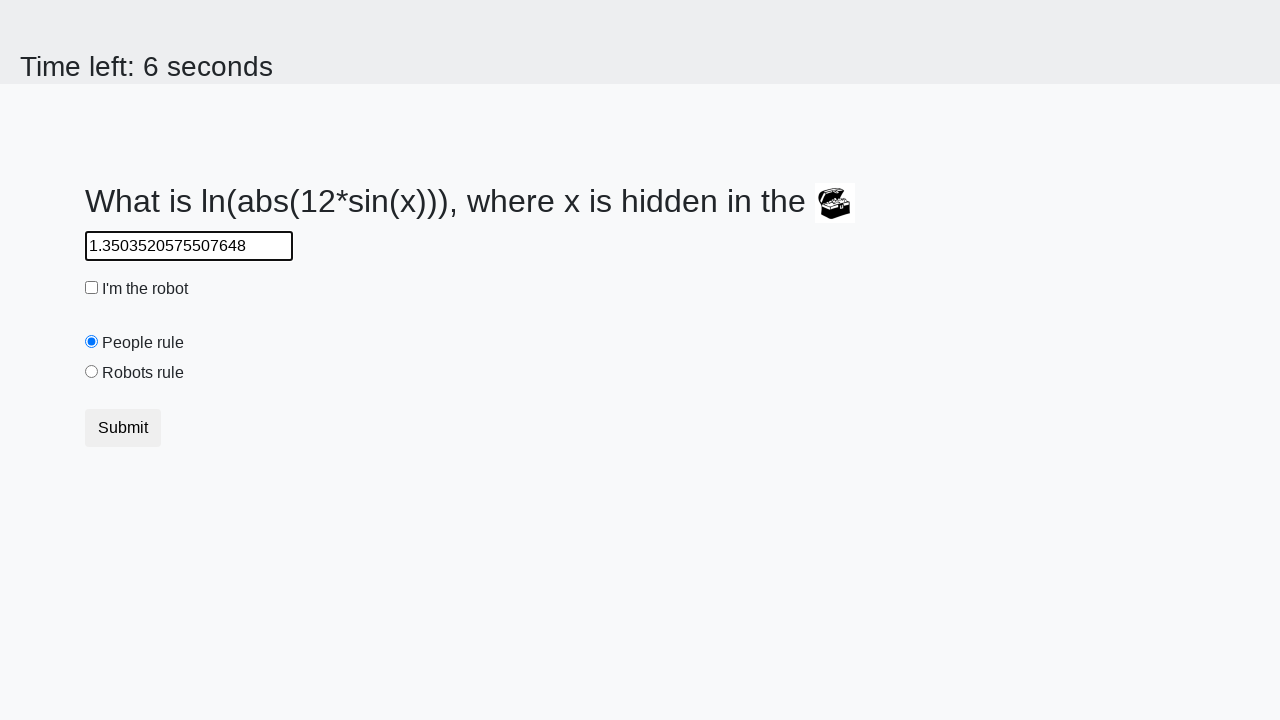

Checked the robot checkbox at (92, 288) on #robotCheckbox
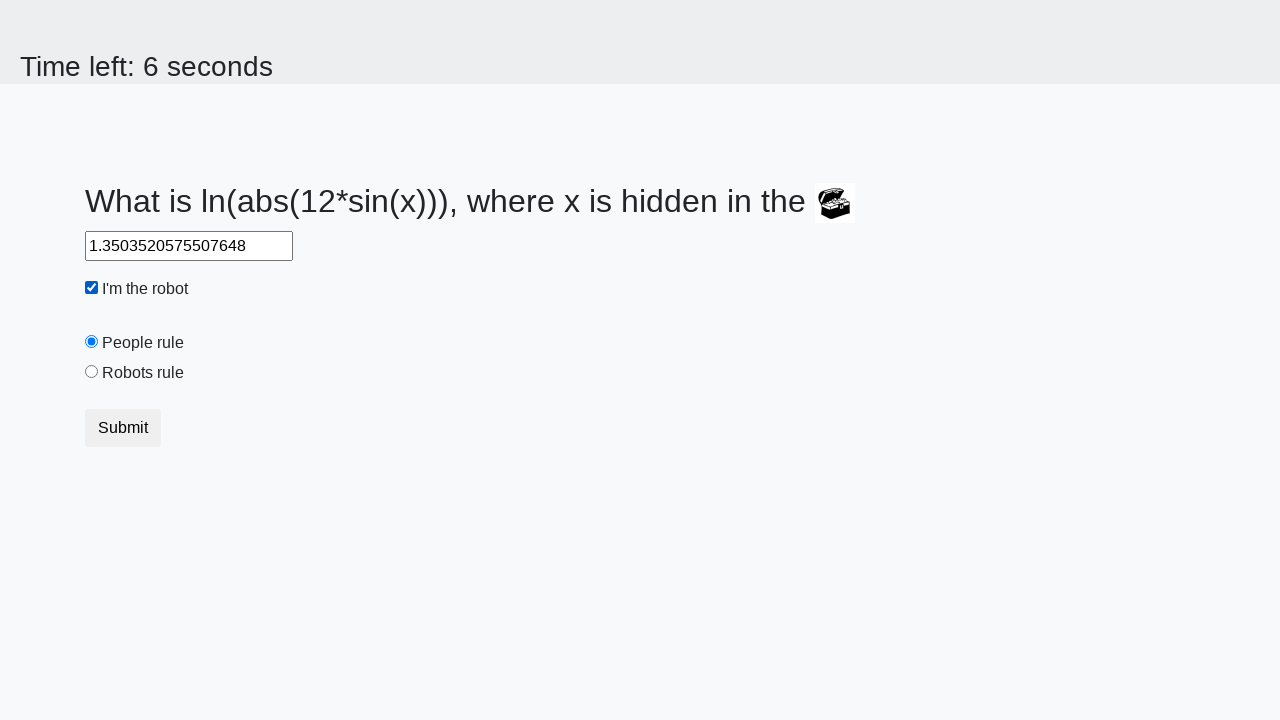

Selected the 'robots' radio button at (92, 372) on [value='robots']
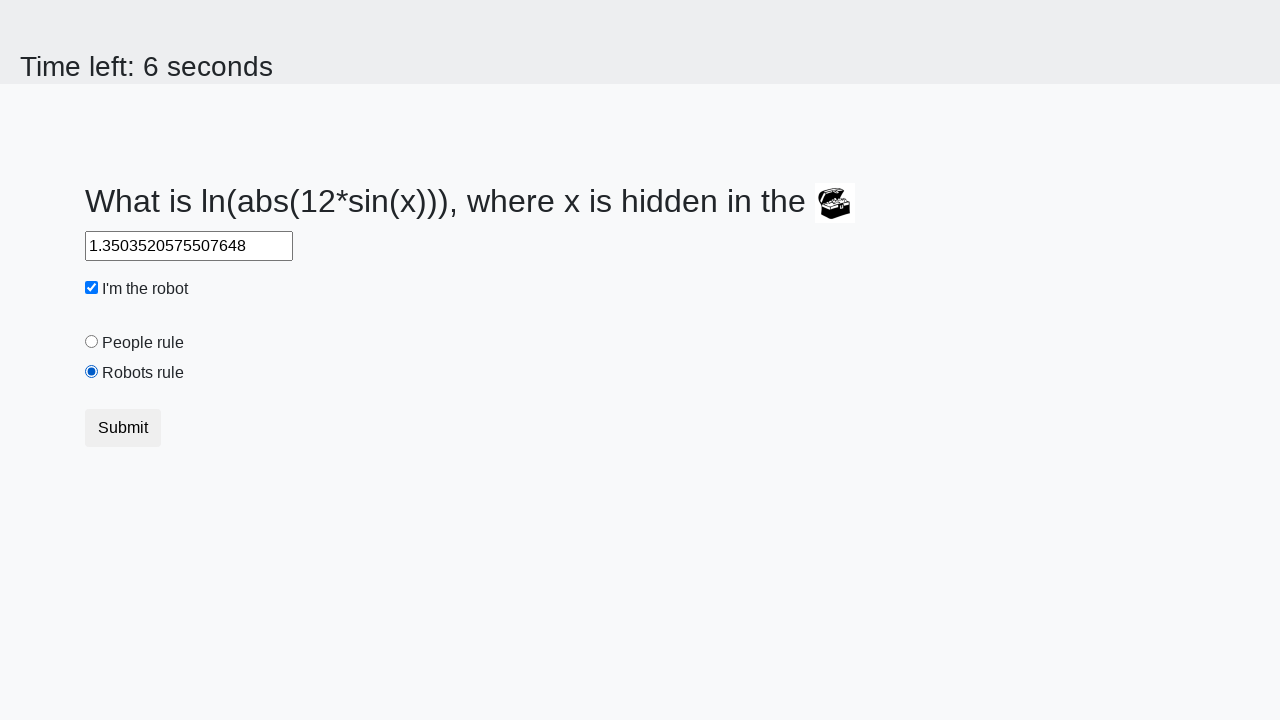

Clicked submit button to submit the form at (123, 428) on .btn
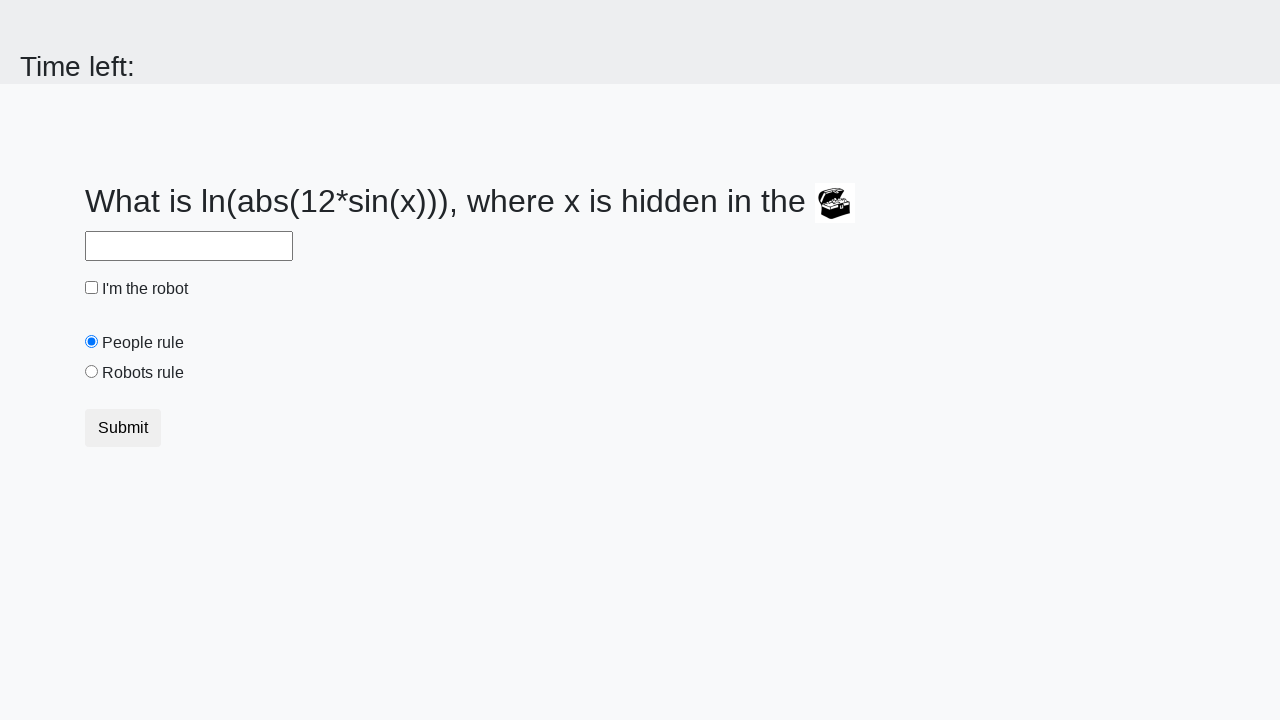

Waited for page response
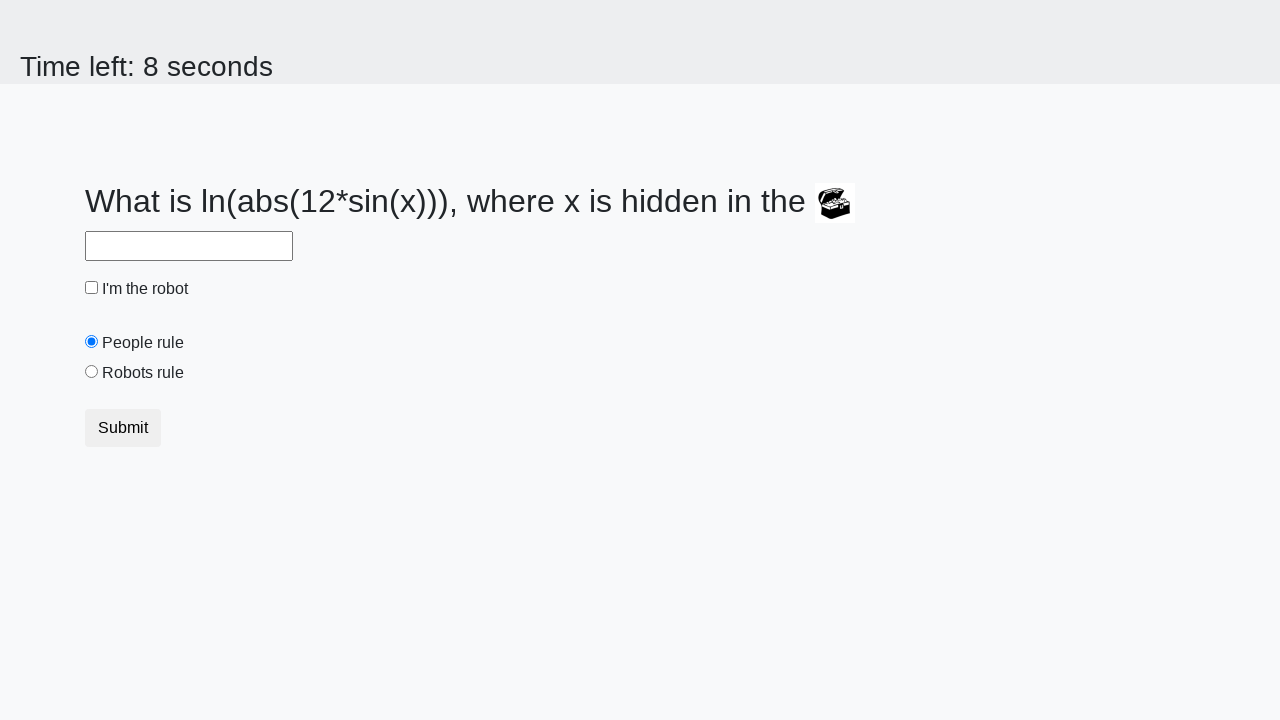

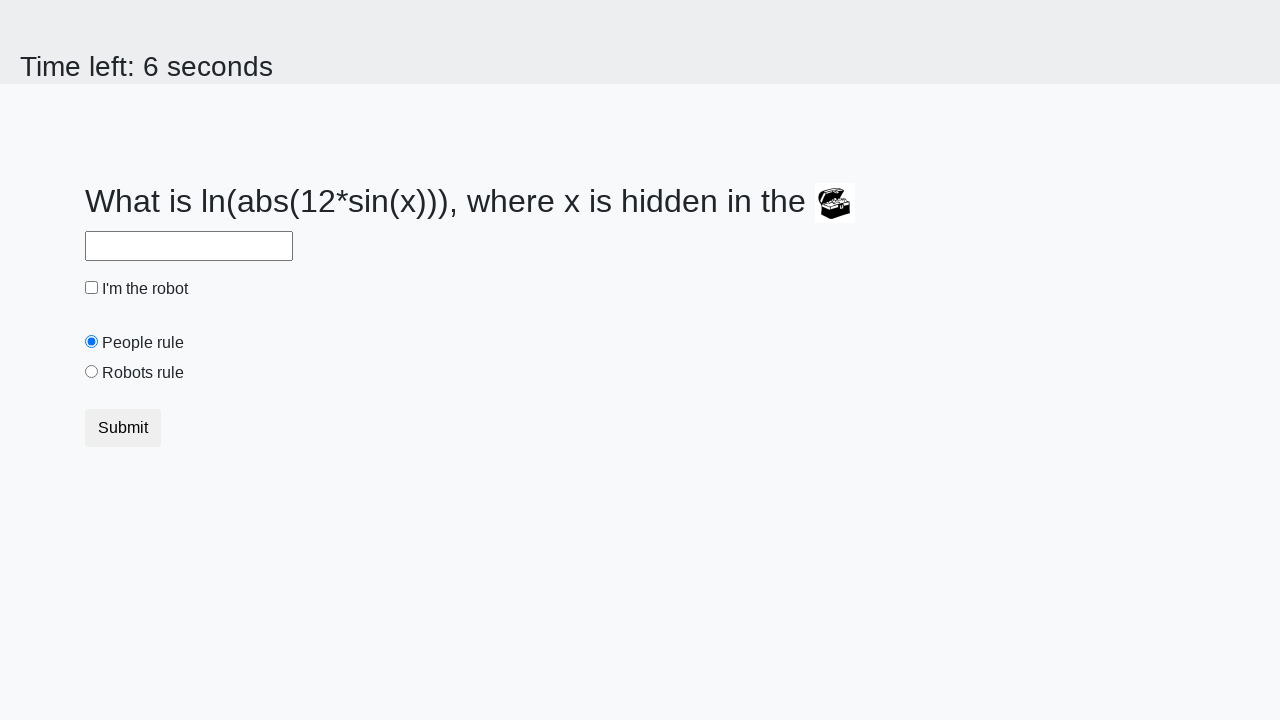